Tests jQuery UI price range slider functionality by dragging the minimum slider to the right and the maximum slider to the left to adjust the price range

Starting URL: https://www.jqueryscript.net/demo/Price-Range-Slider-jQuery-UI/

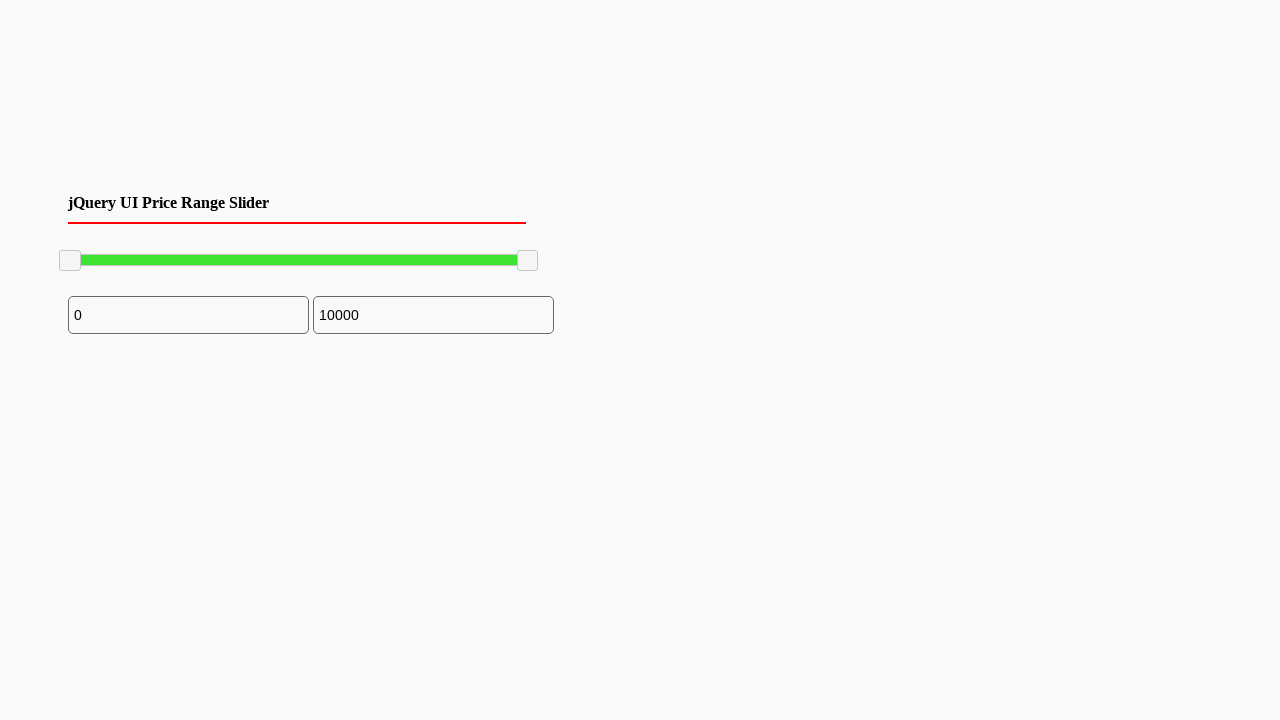

Set viewport size to 1920x1080
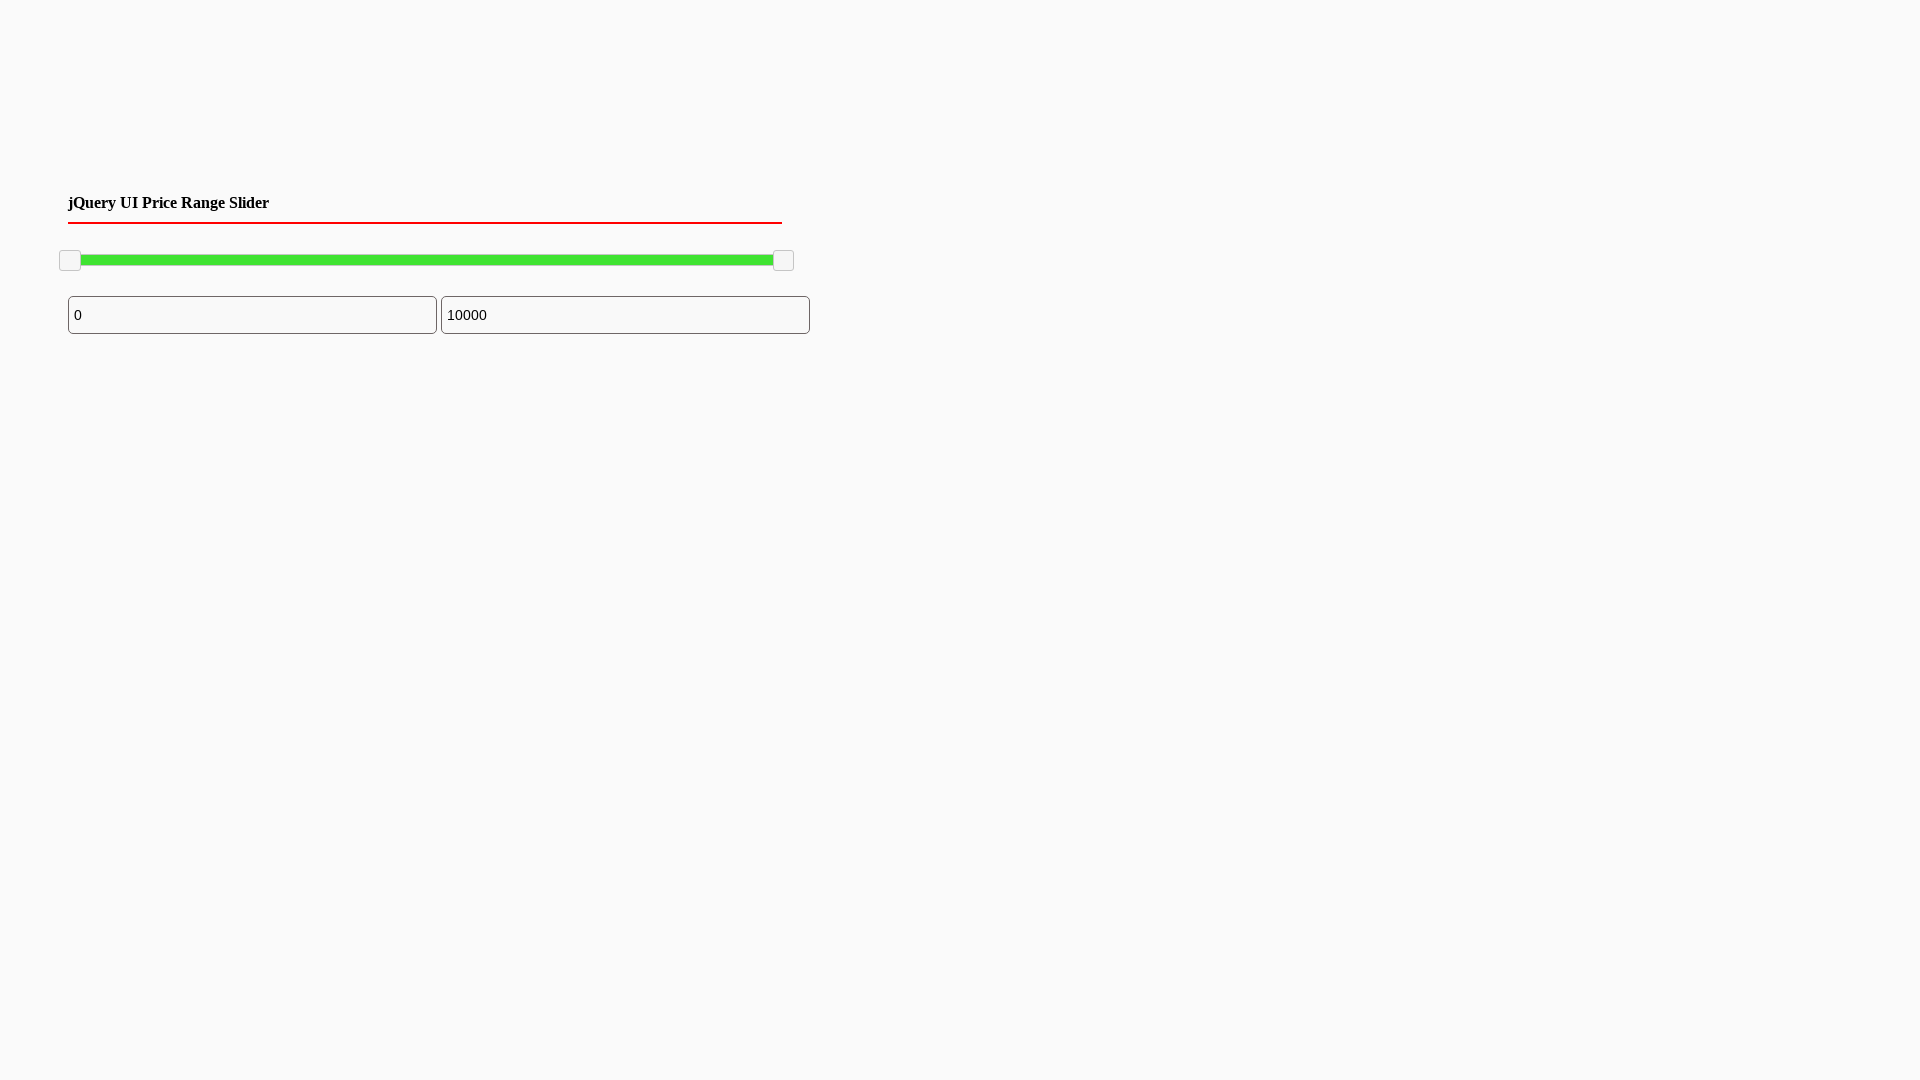

Price range slider element loaded
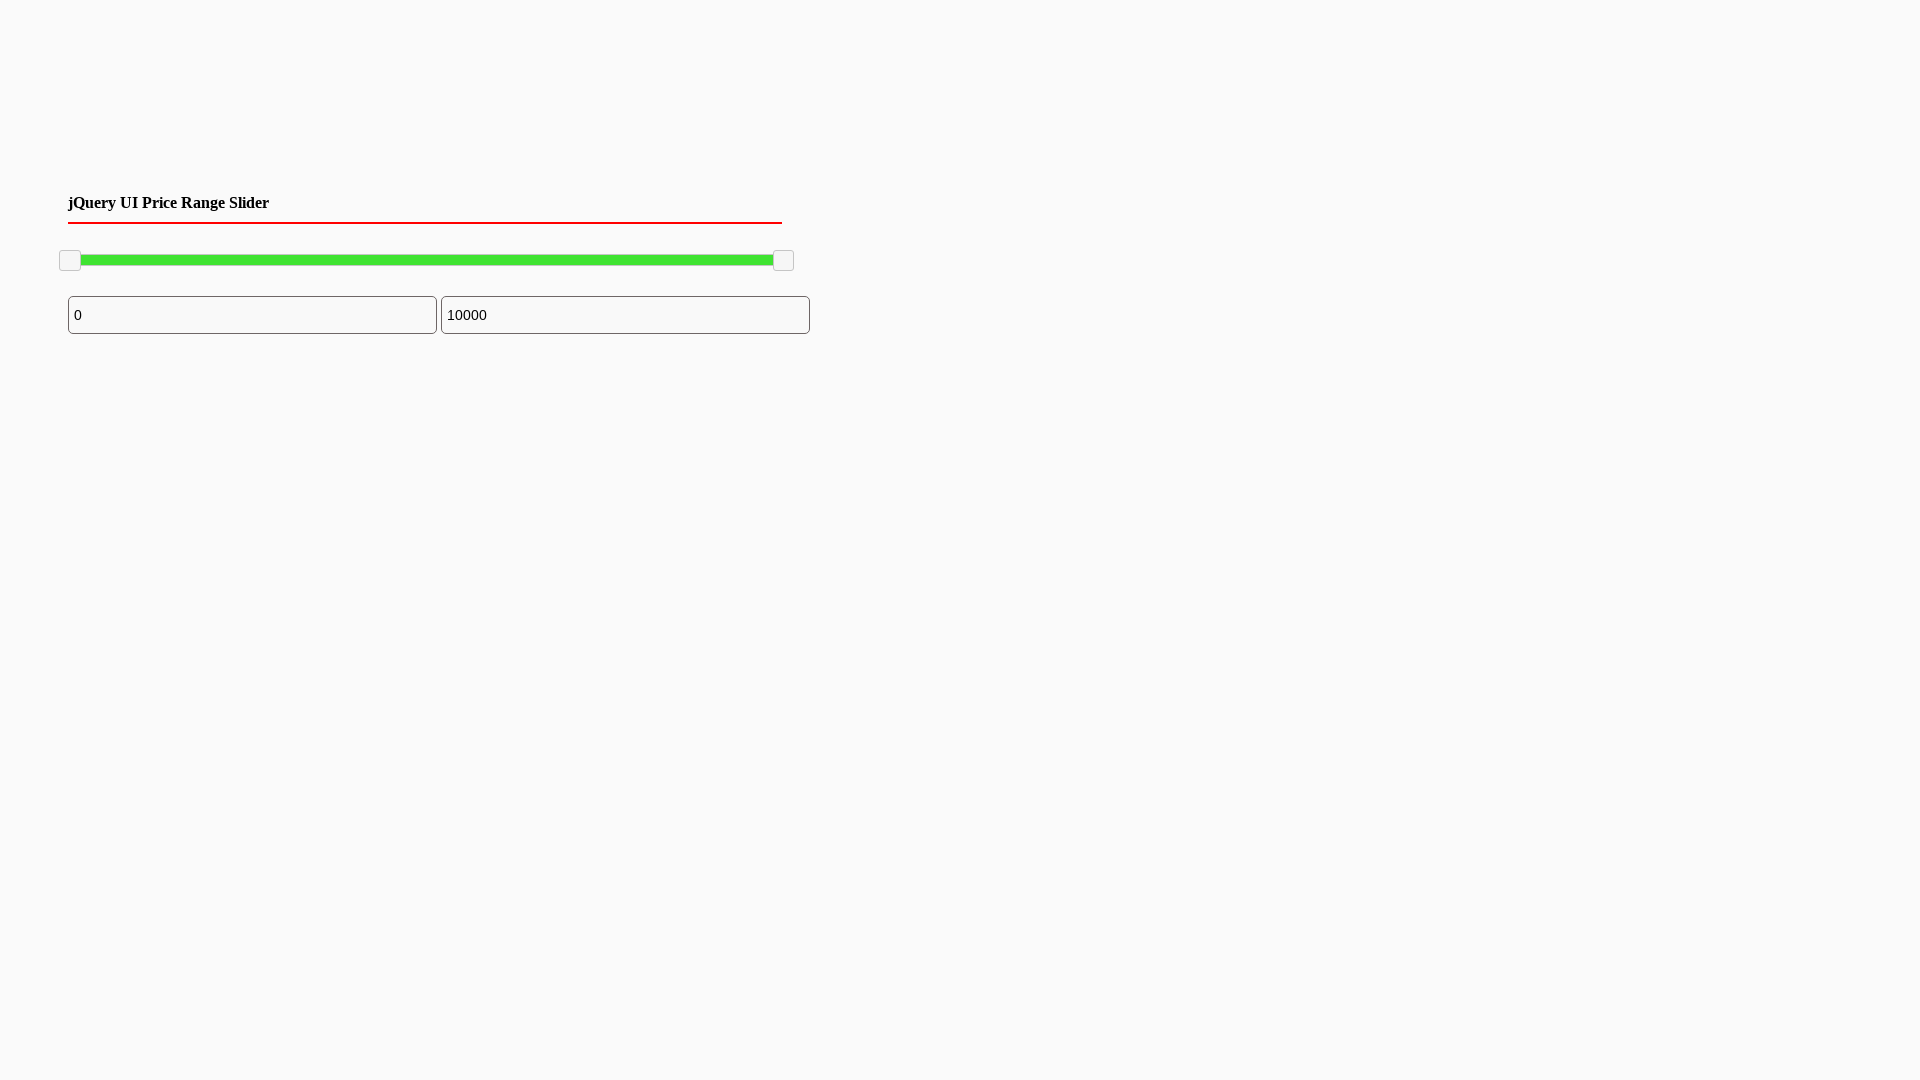

Located minimum slider handle
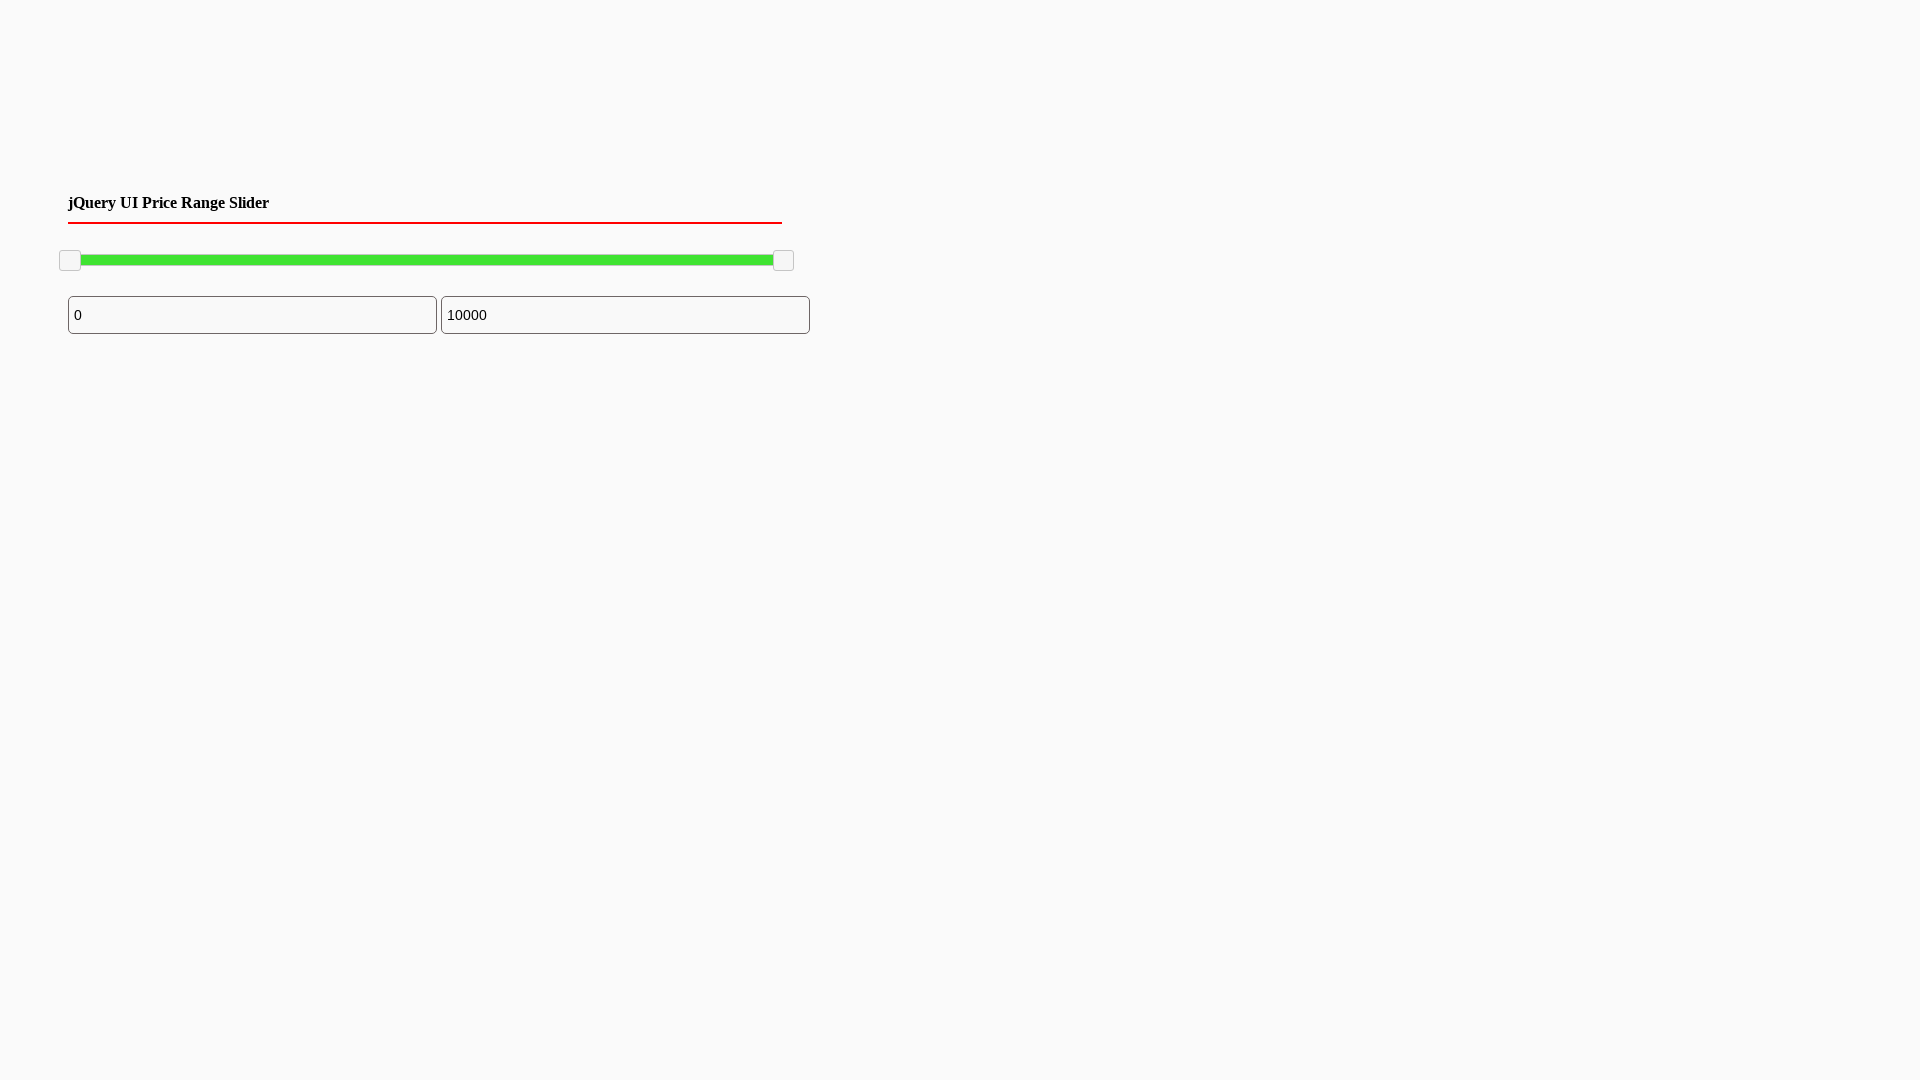

Moved mouse to minimum slider handle at (70, 261)
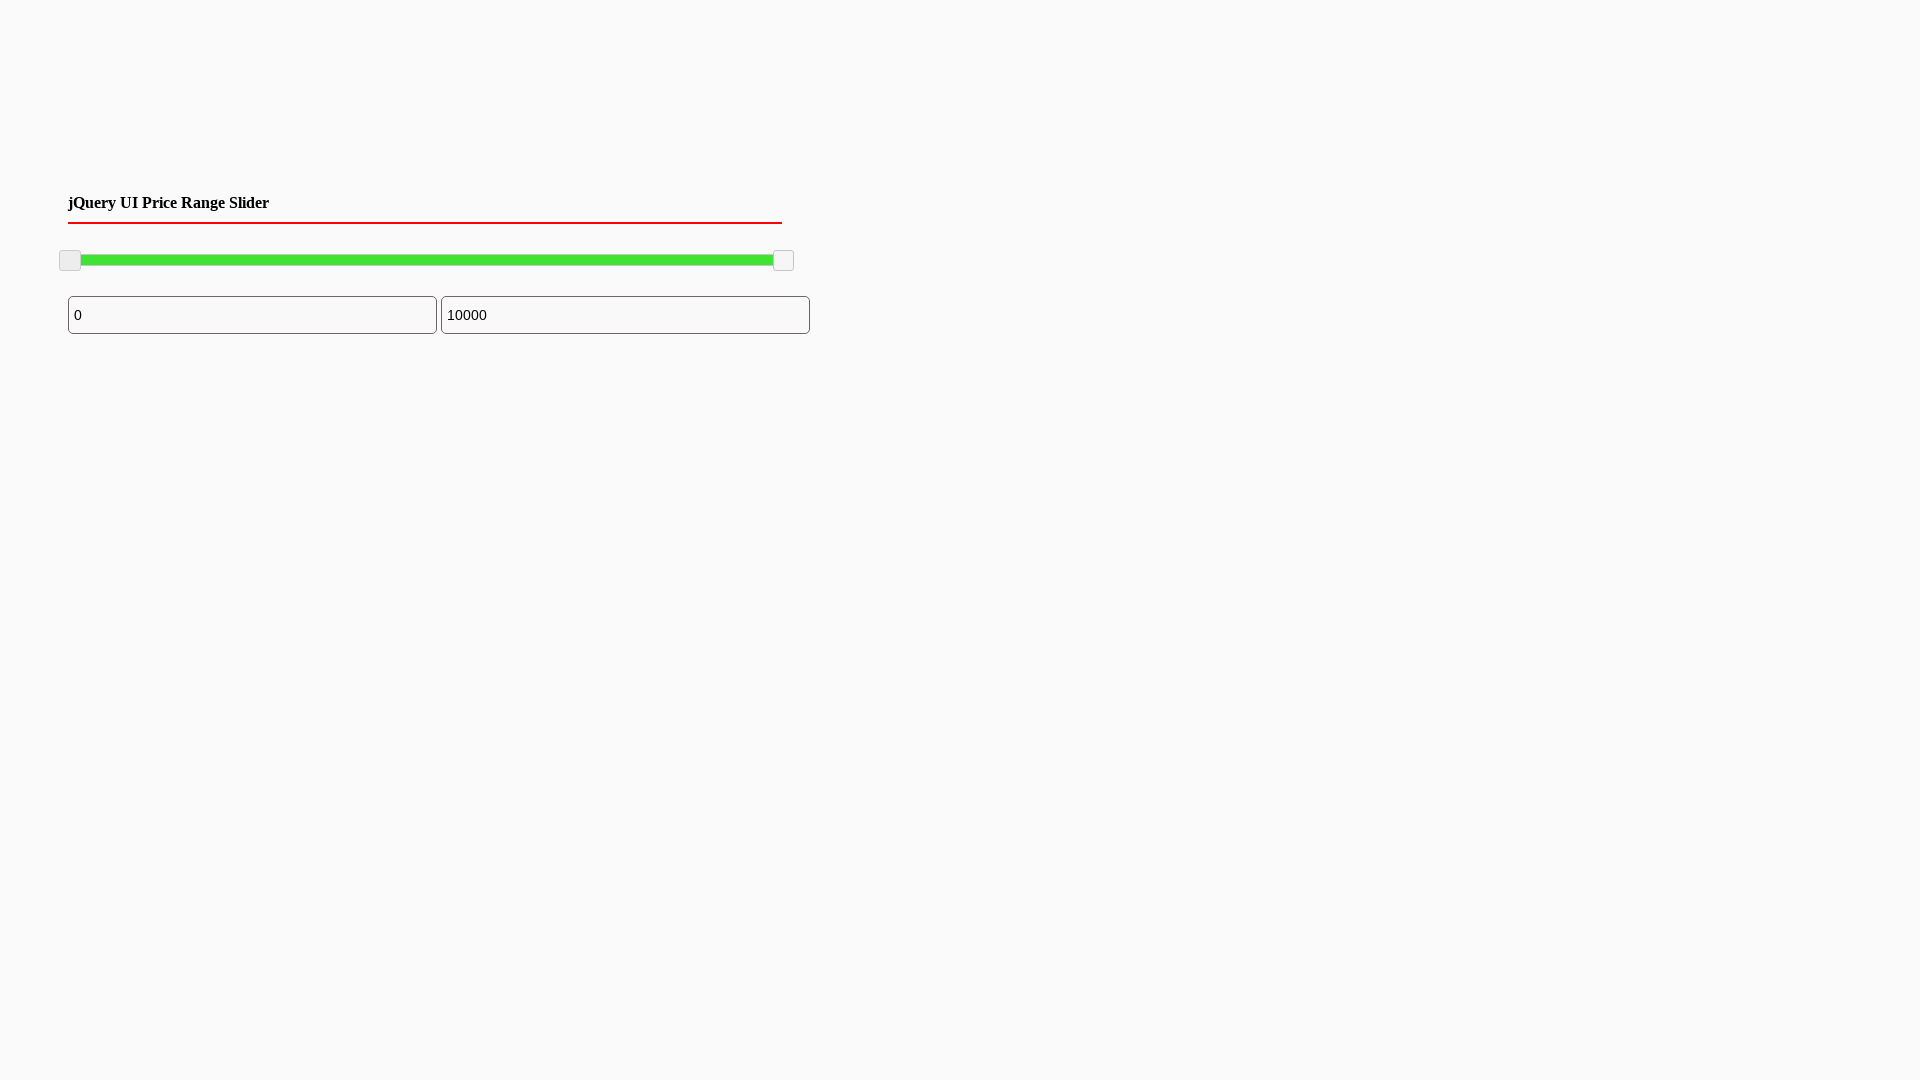

Pressed mouse button down on minimum slider at (70, 261)
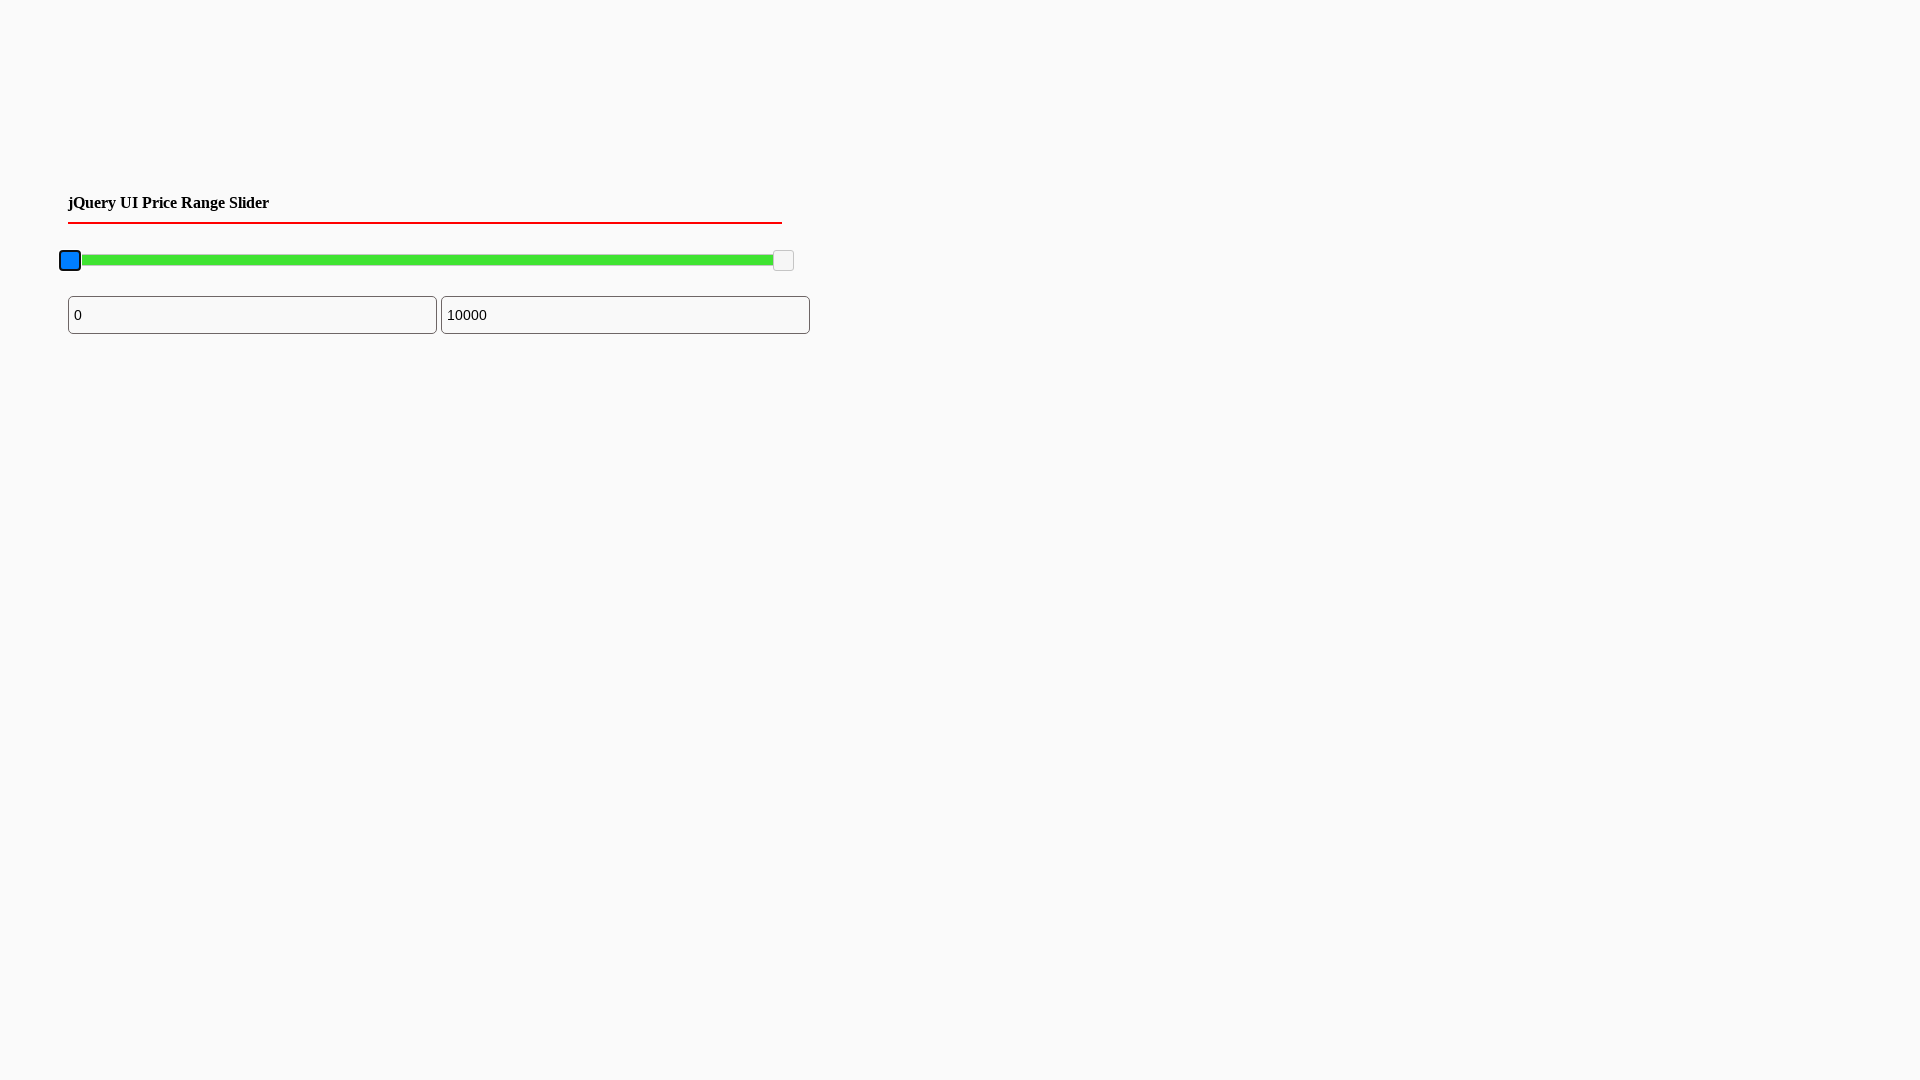

Dragged minimum slider 100 pixels to the right at (170, 261)
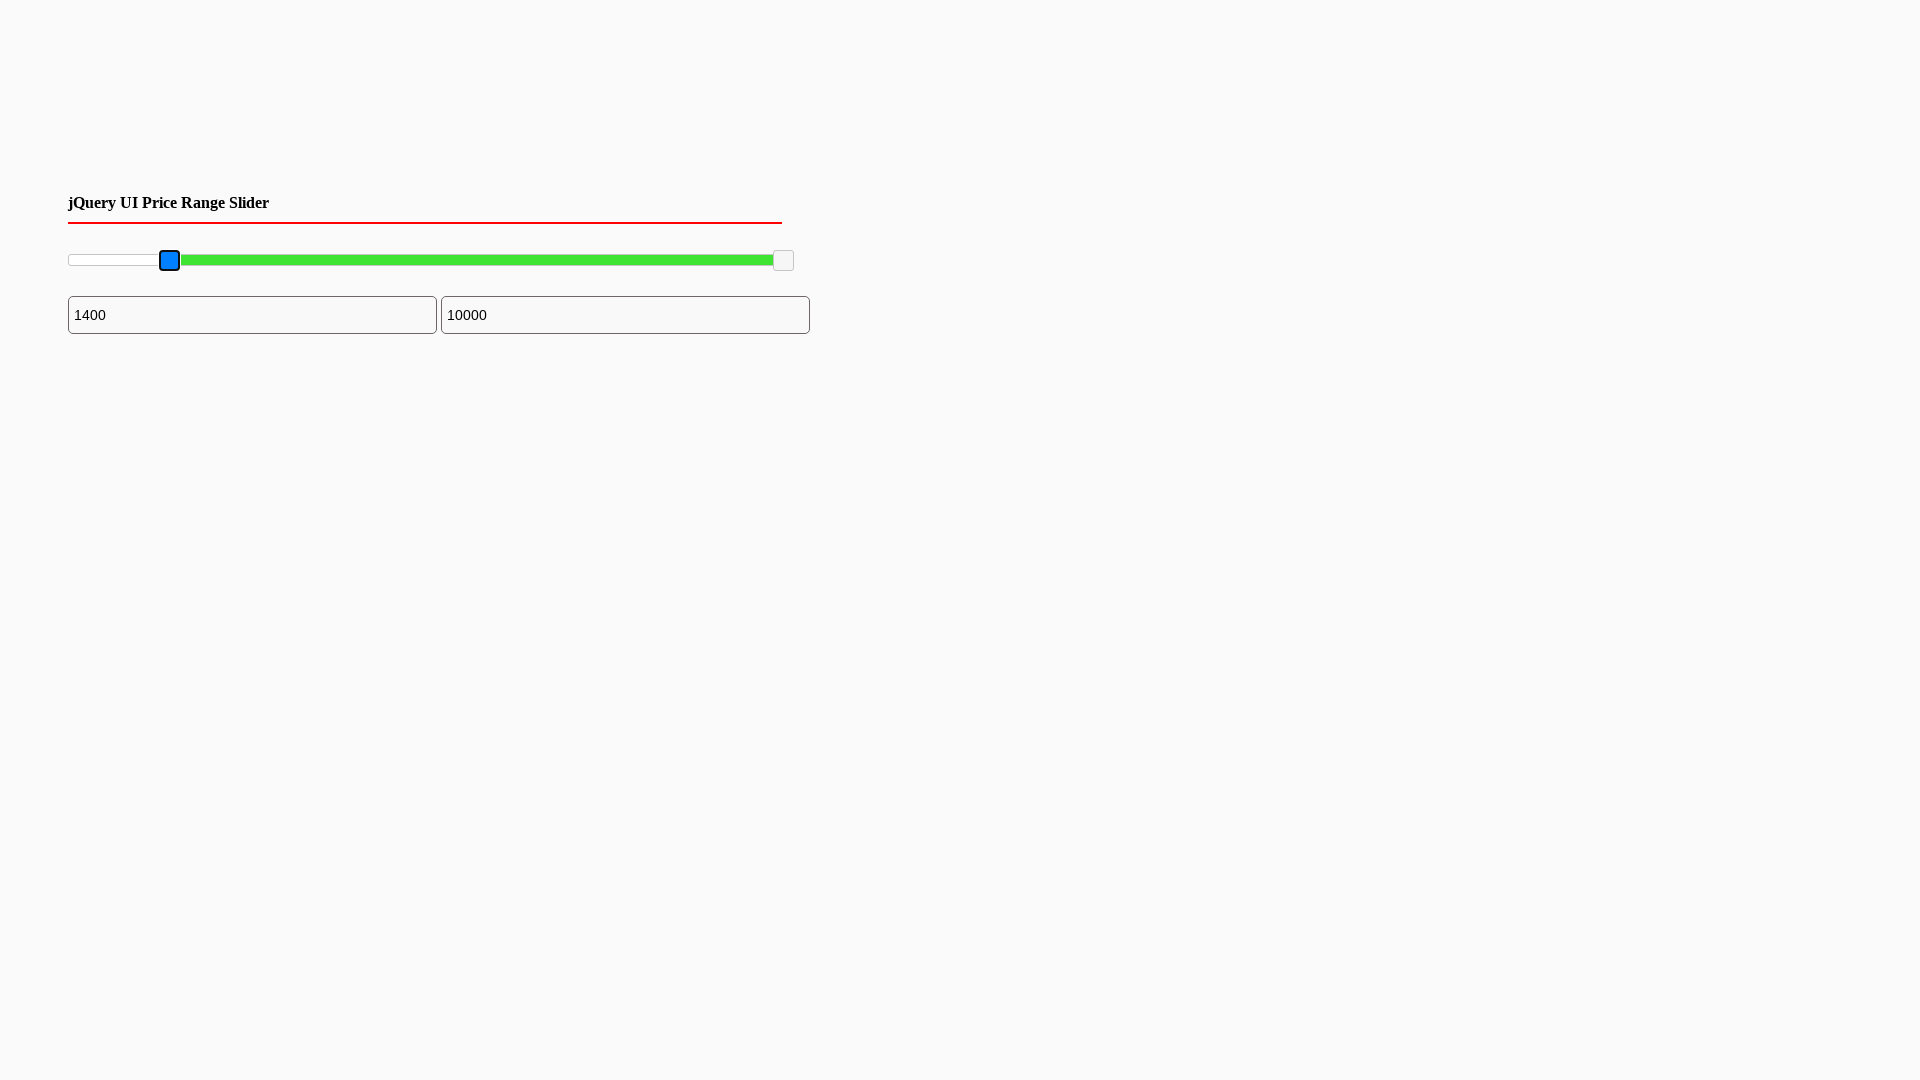

Released mouse button on minimum slider at (170, 261)
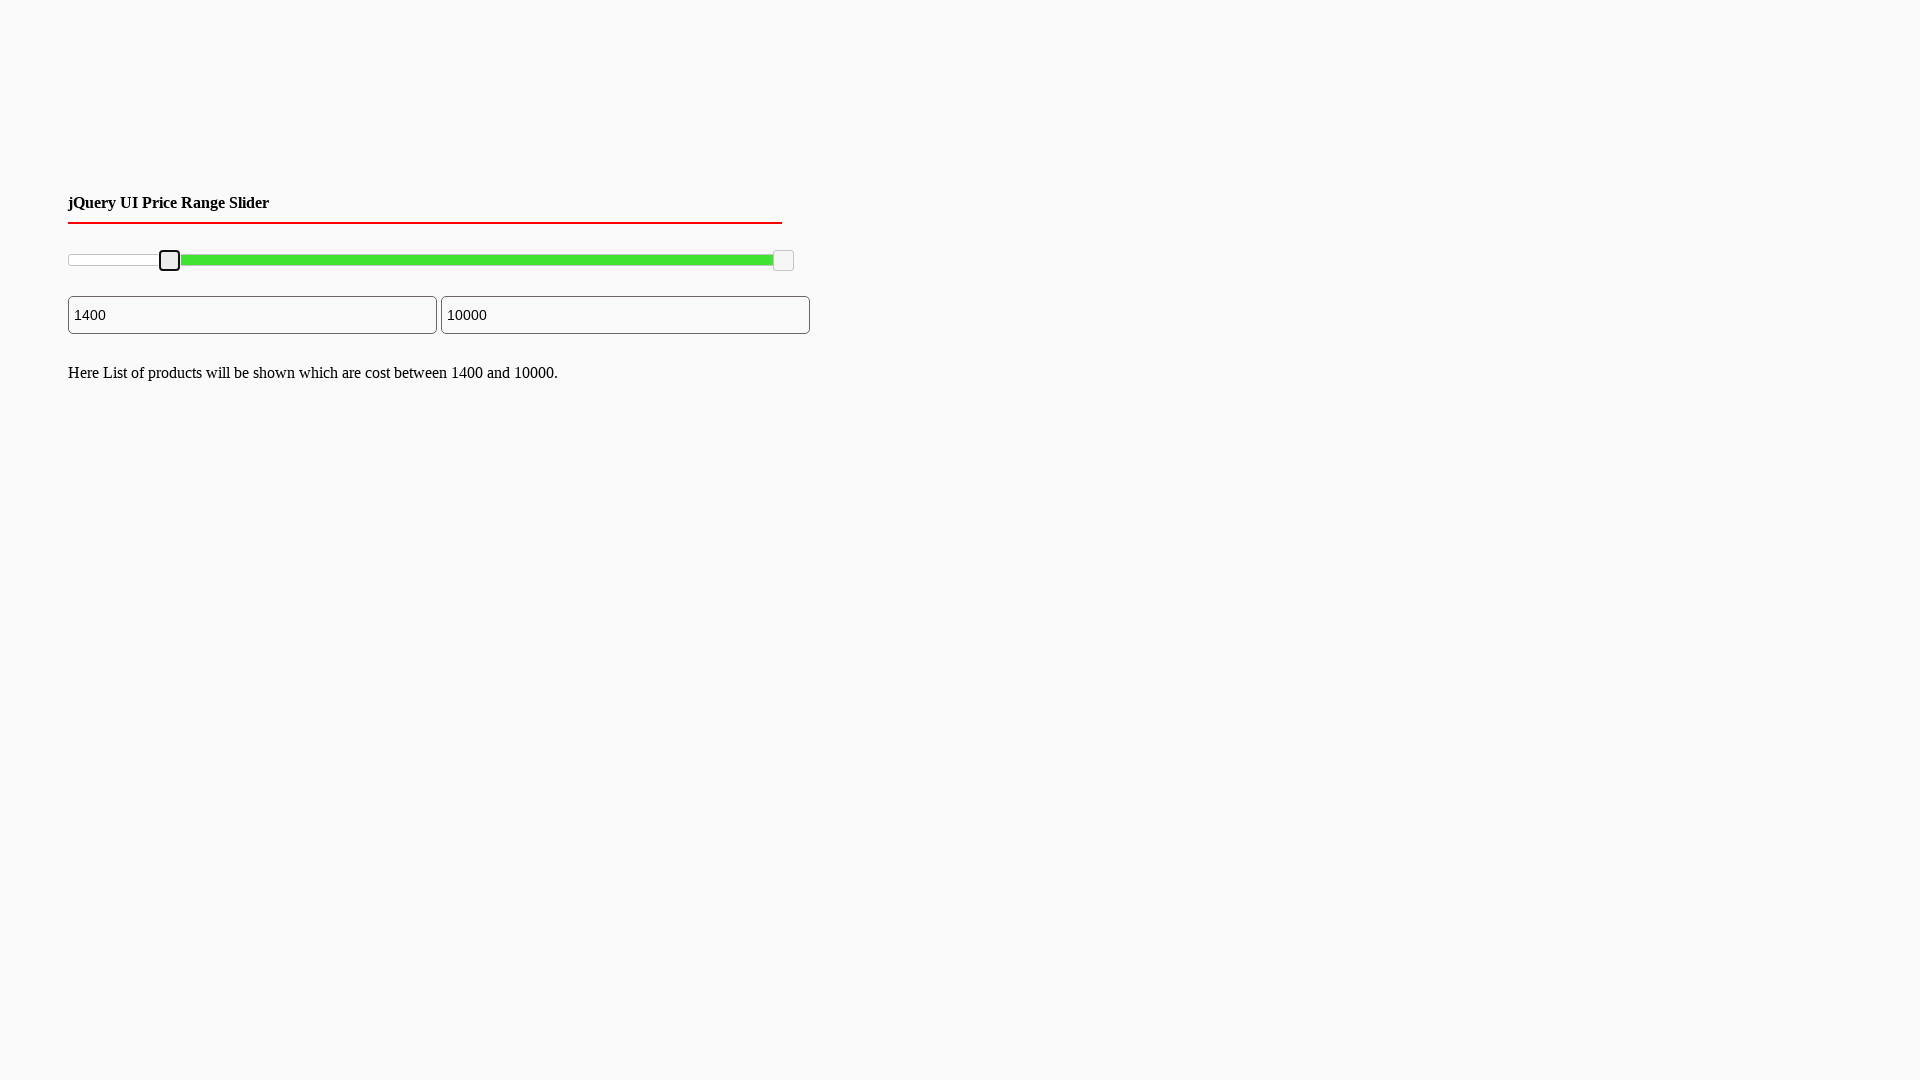

Located maximum slider handle
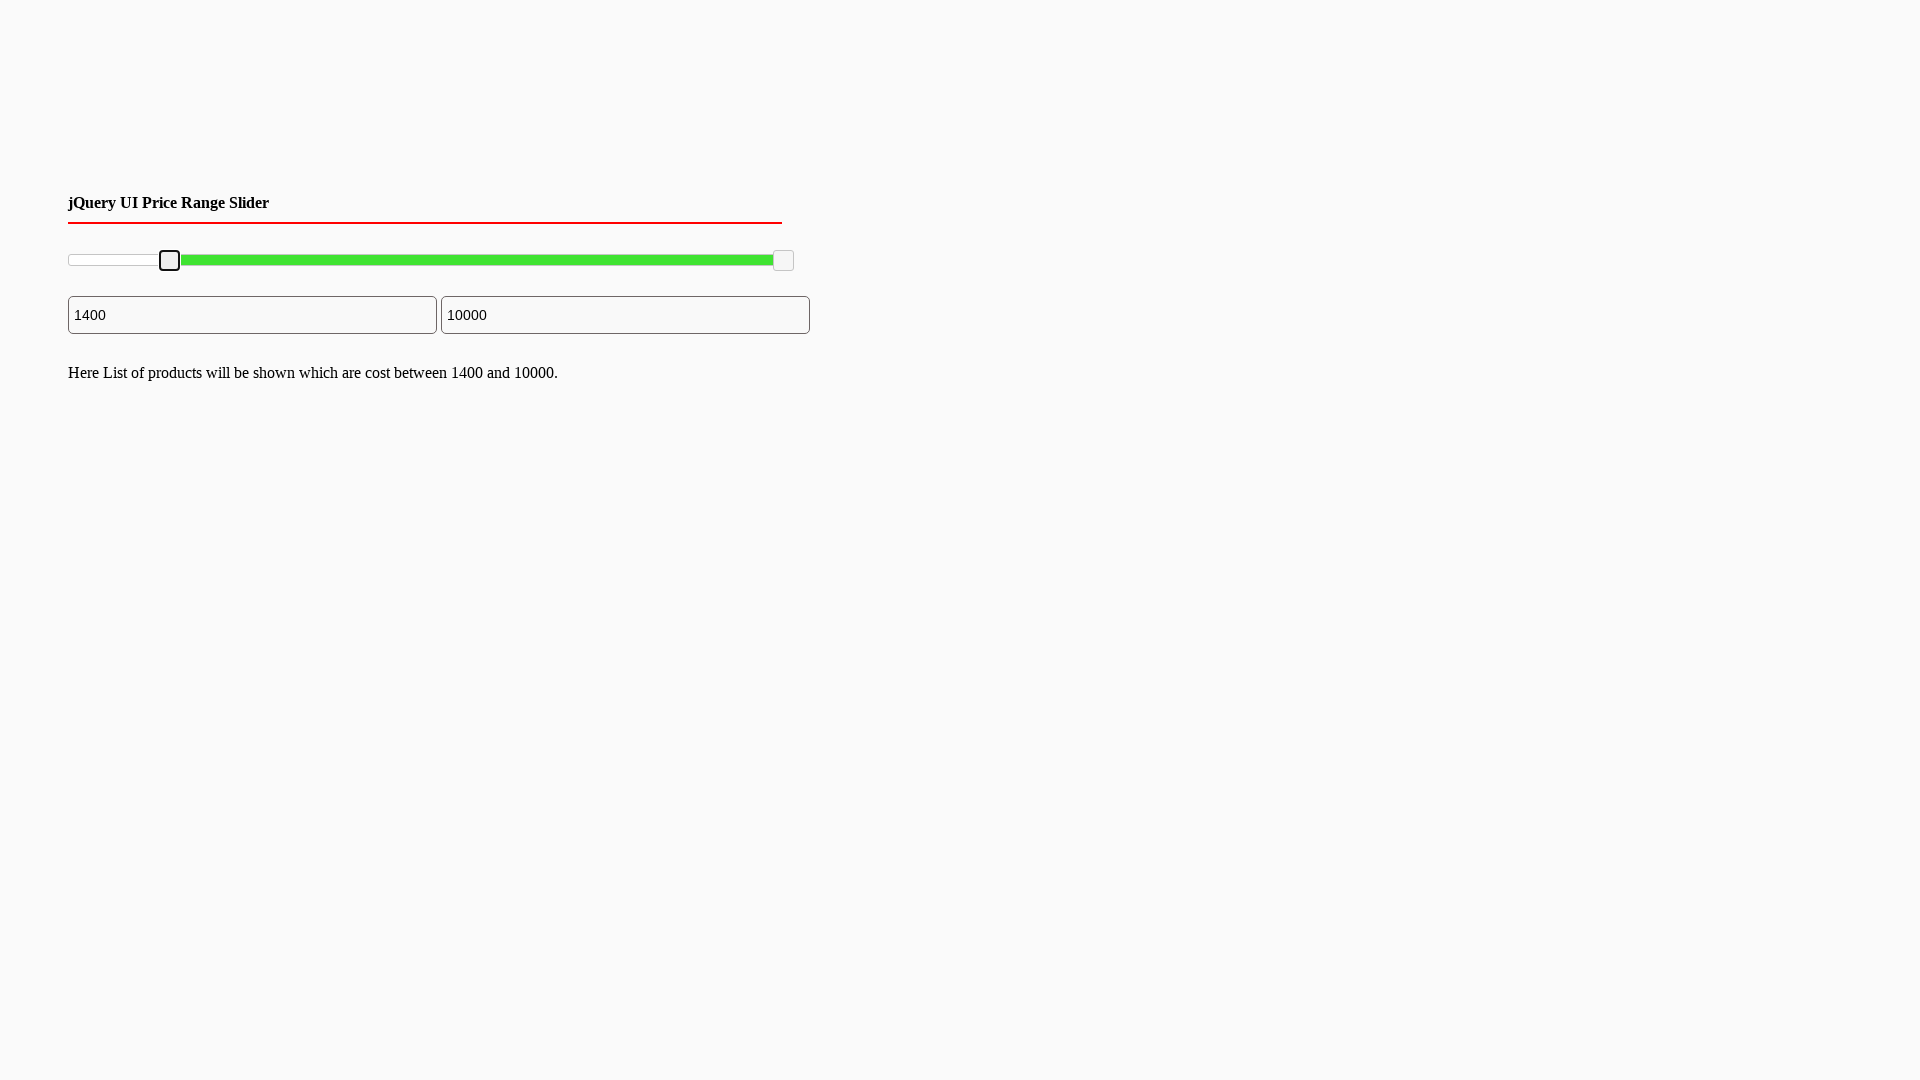

Moved mouse to maximum slider handle at (784, 261)
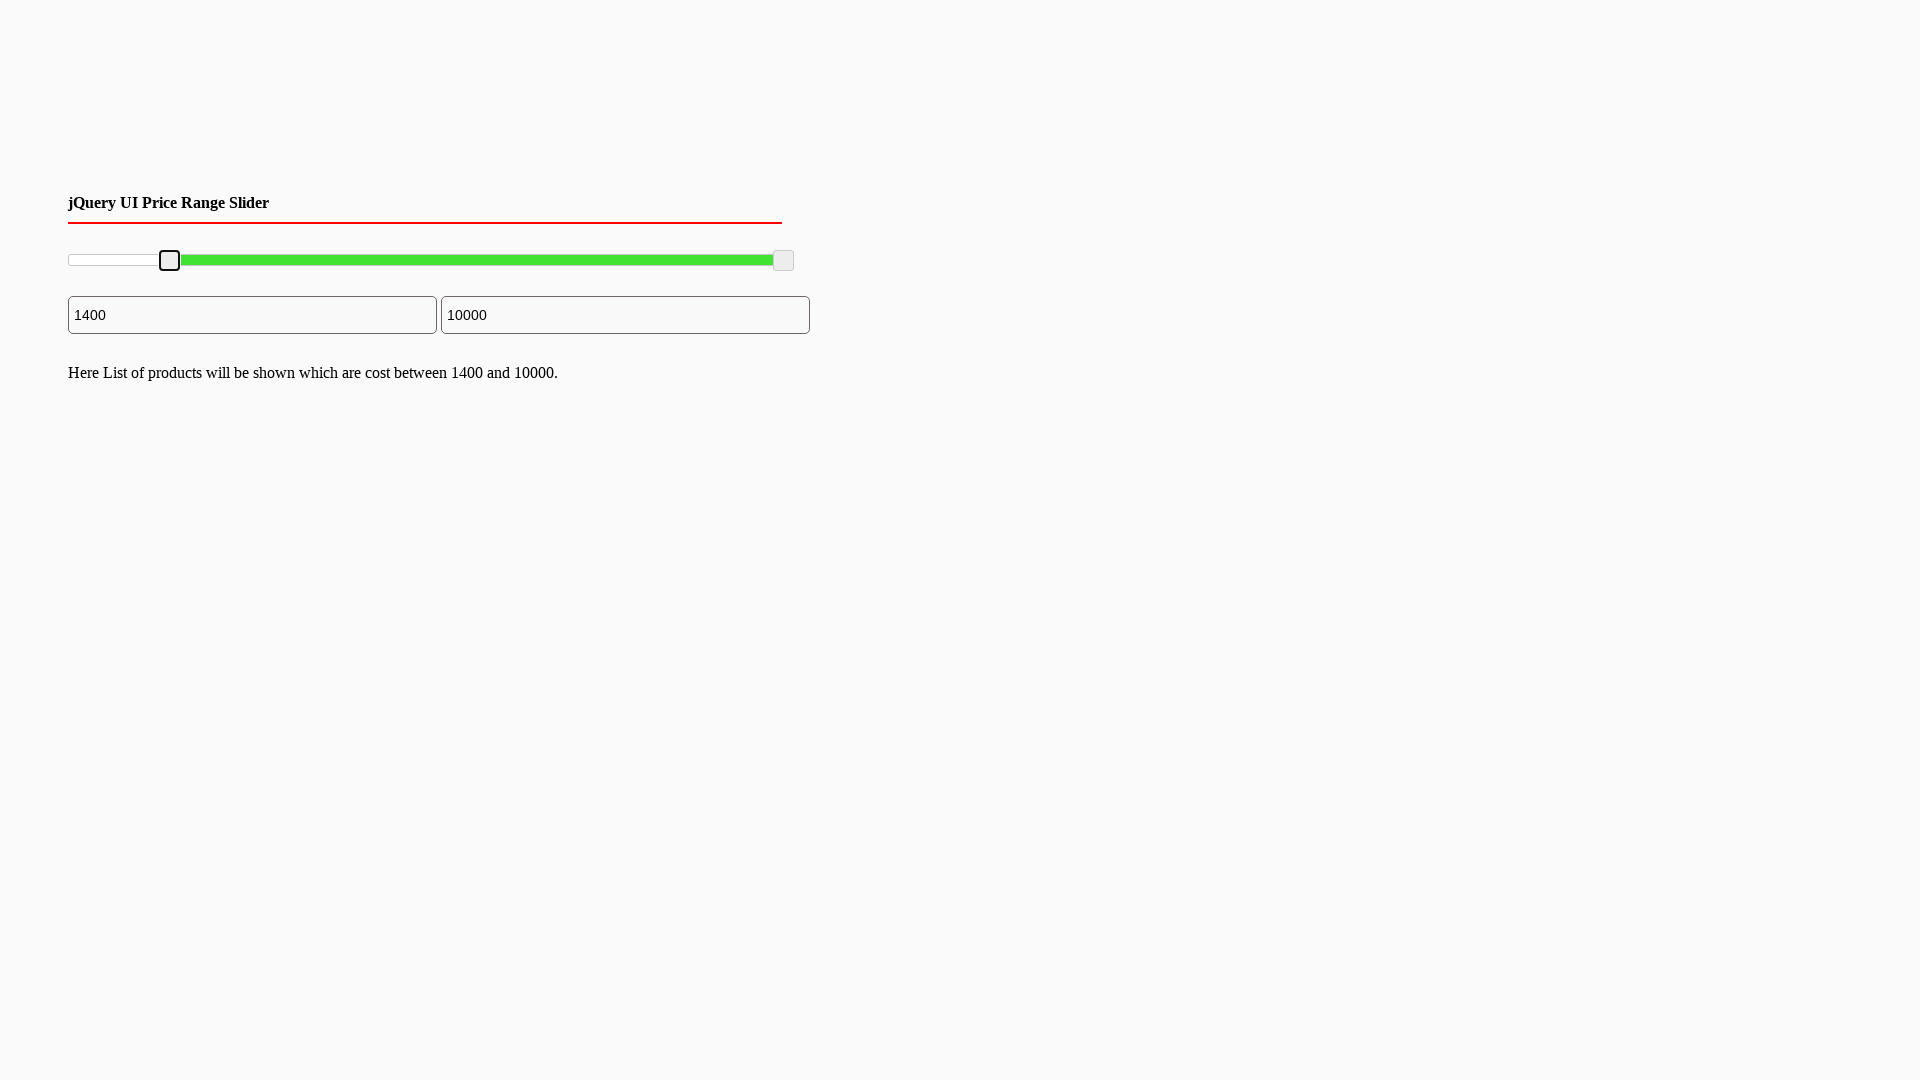

Pressed mouse button down on maximum slider at (784, 261)
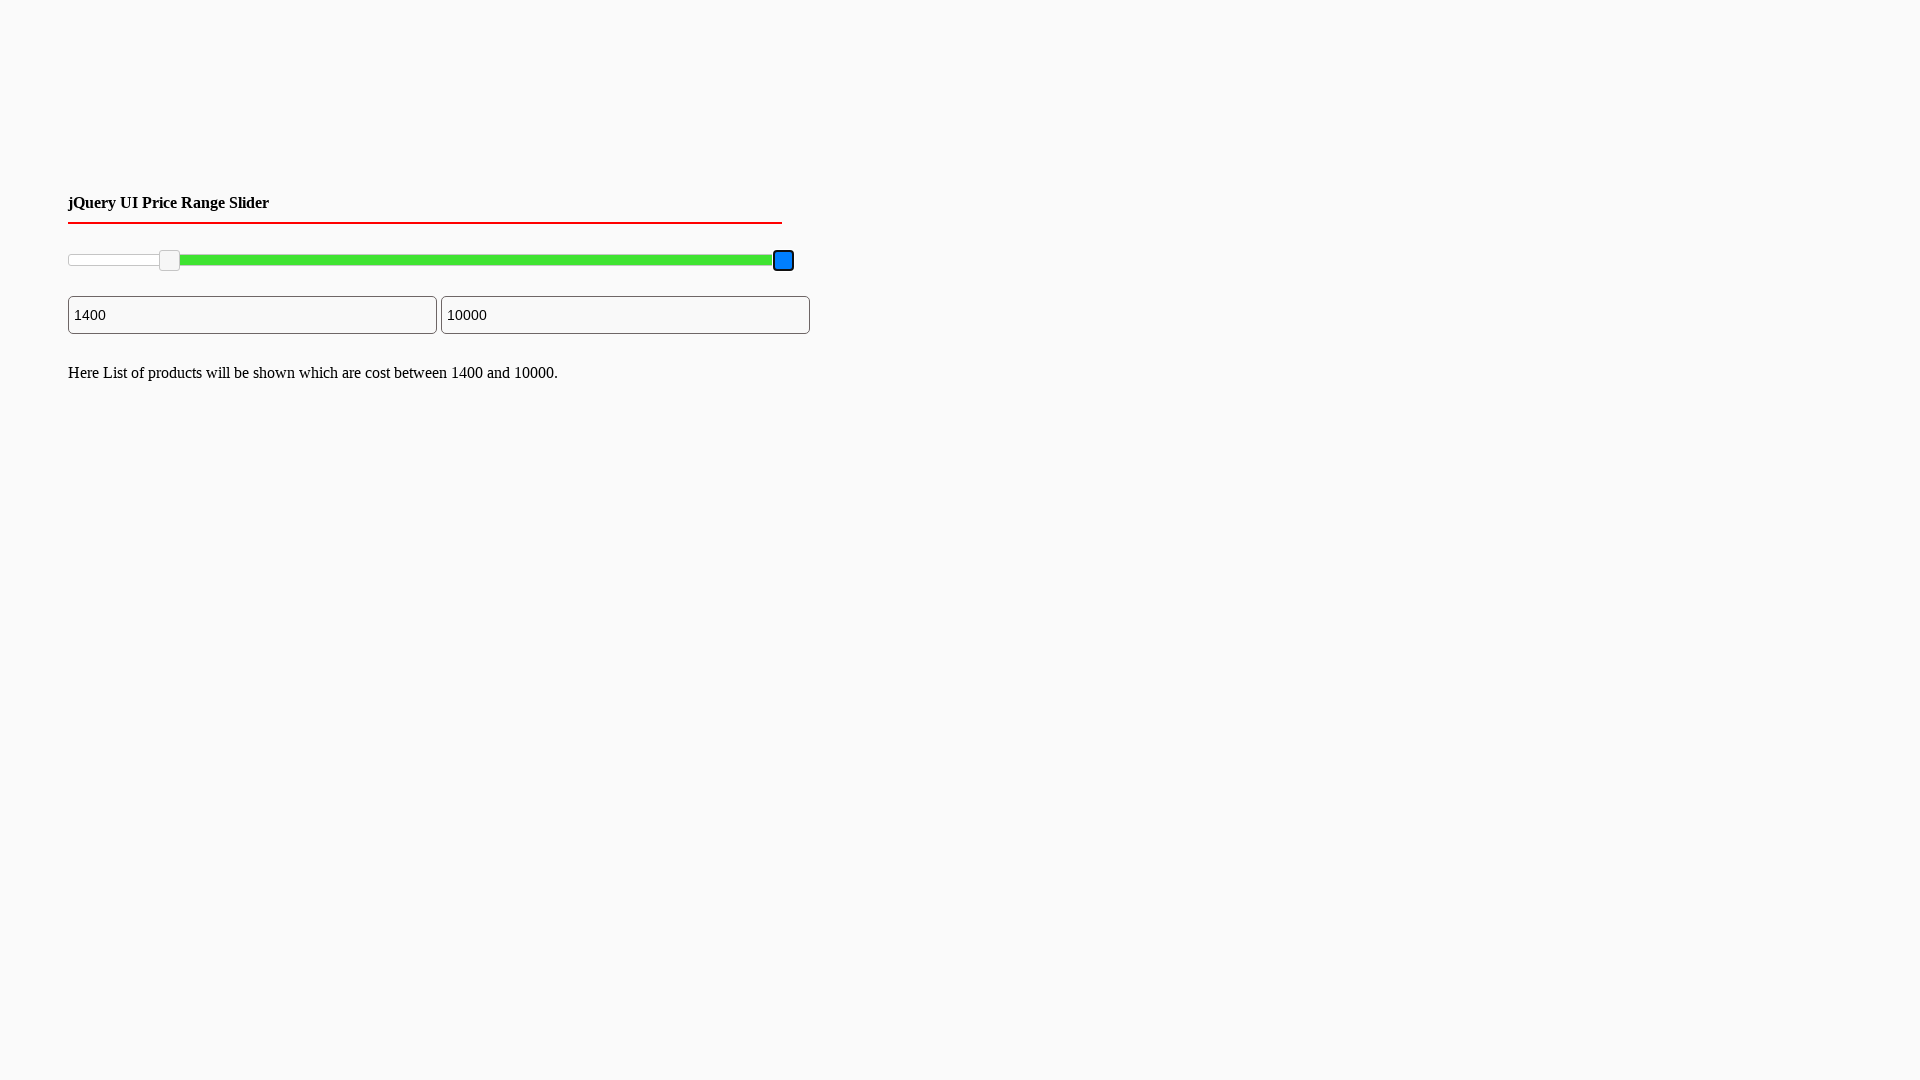

Dragged maximum slider 100 pixels to the left at (684, 261)
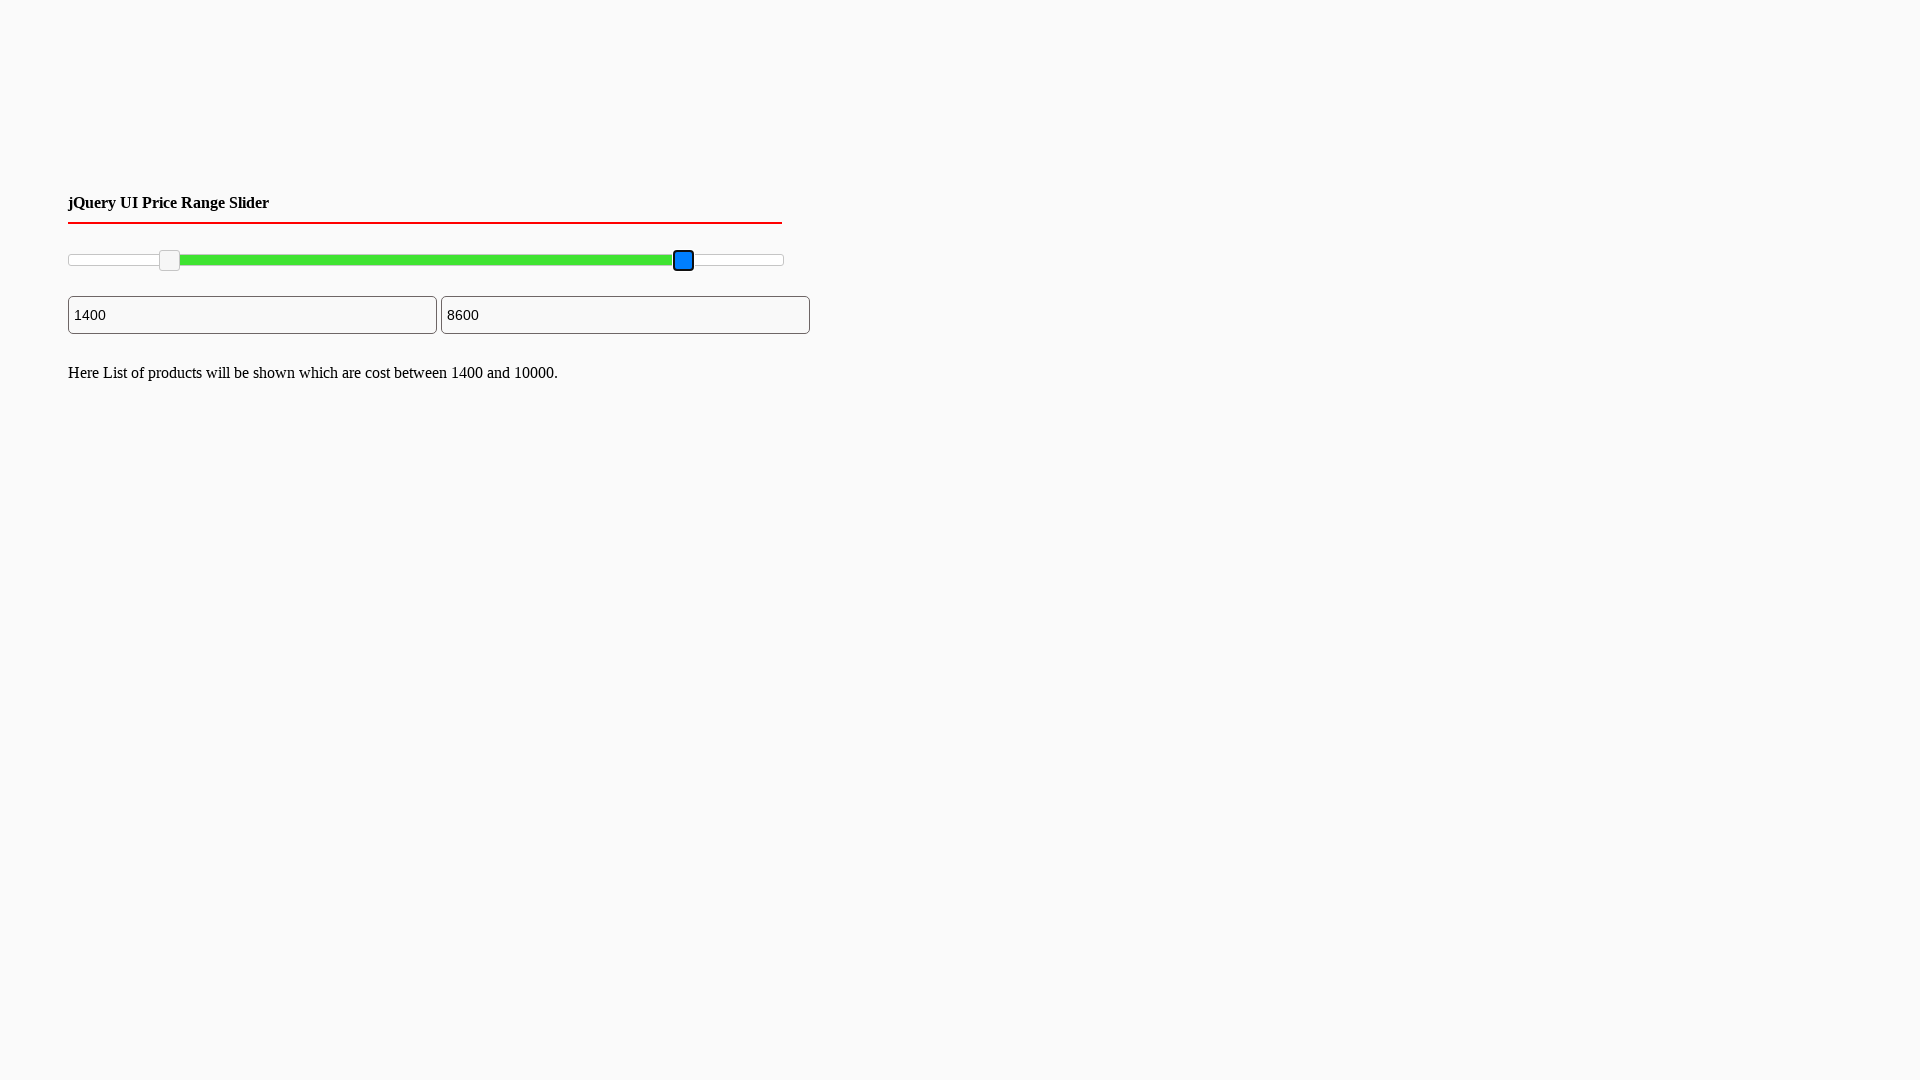

Released mouse button on maximum slider at (684, 261)
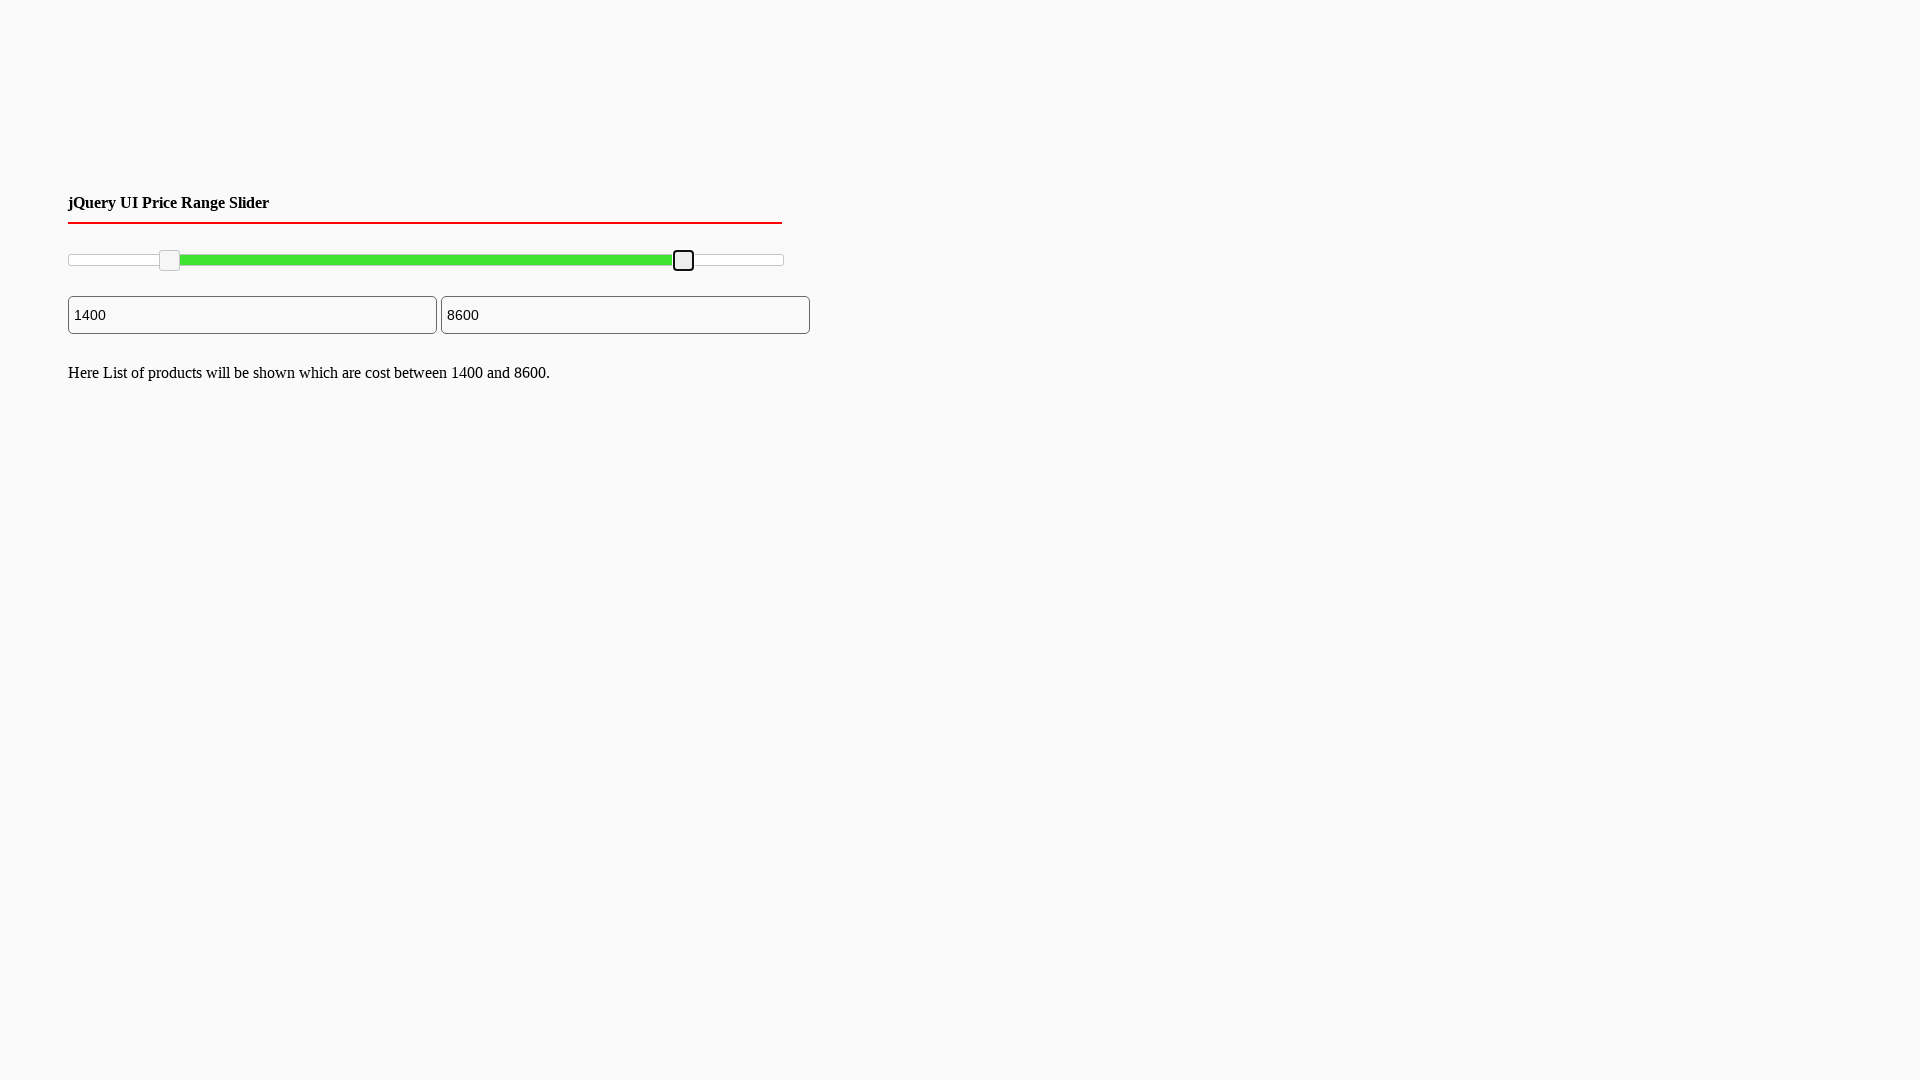

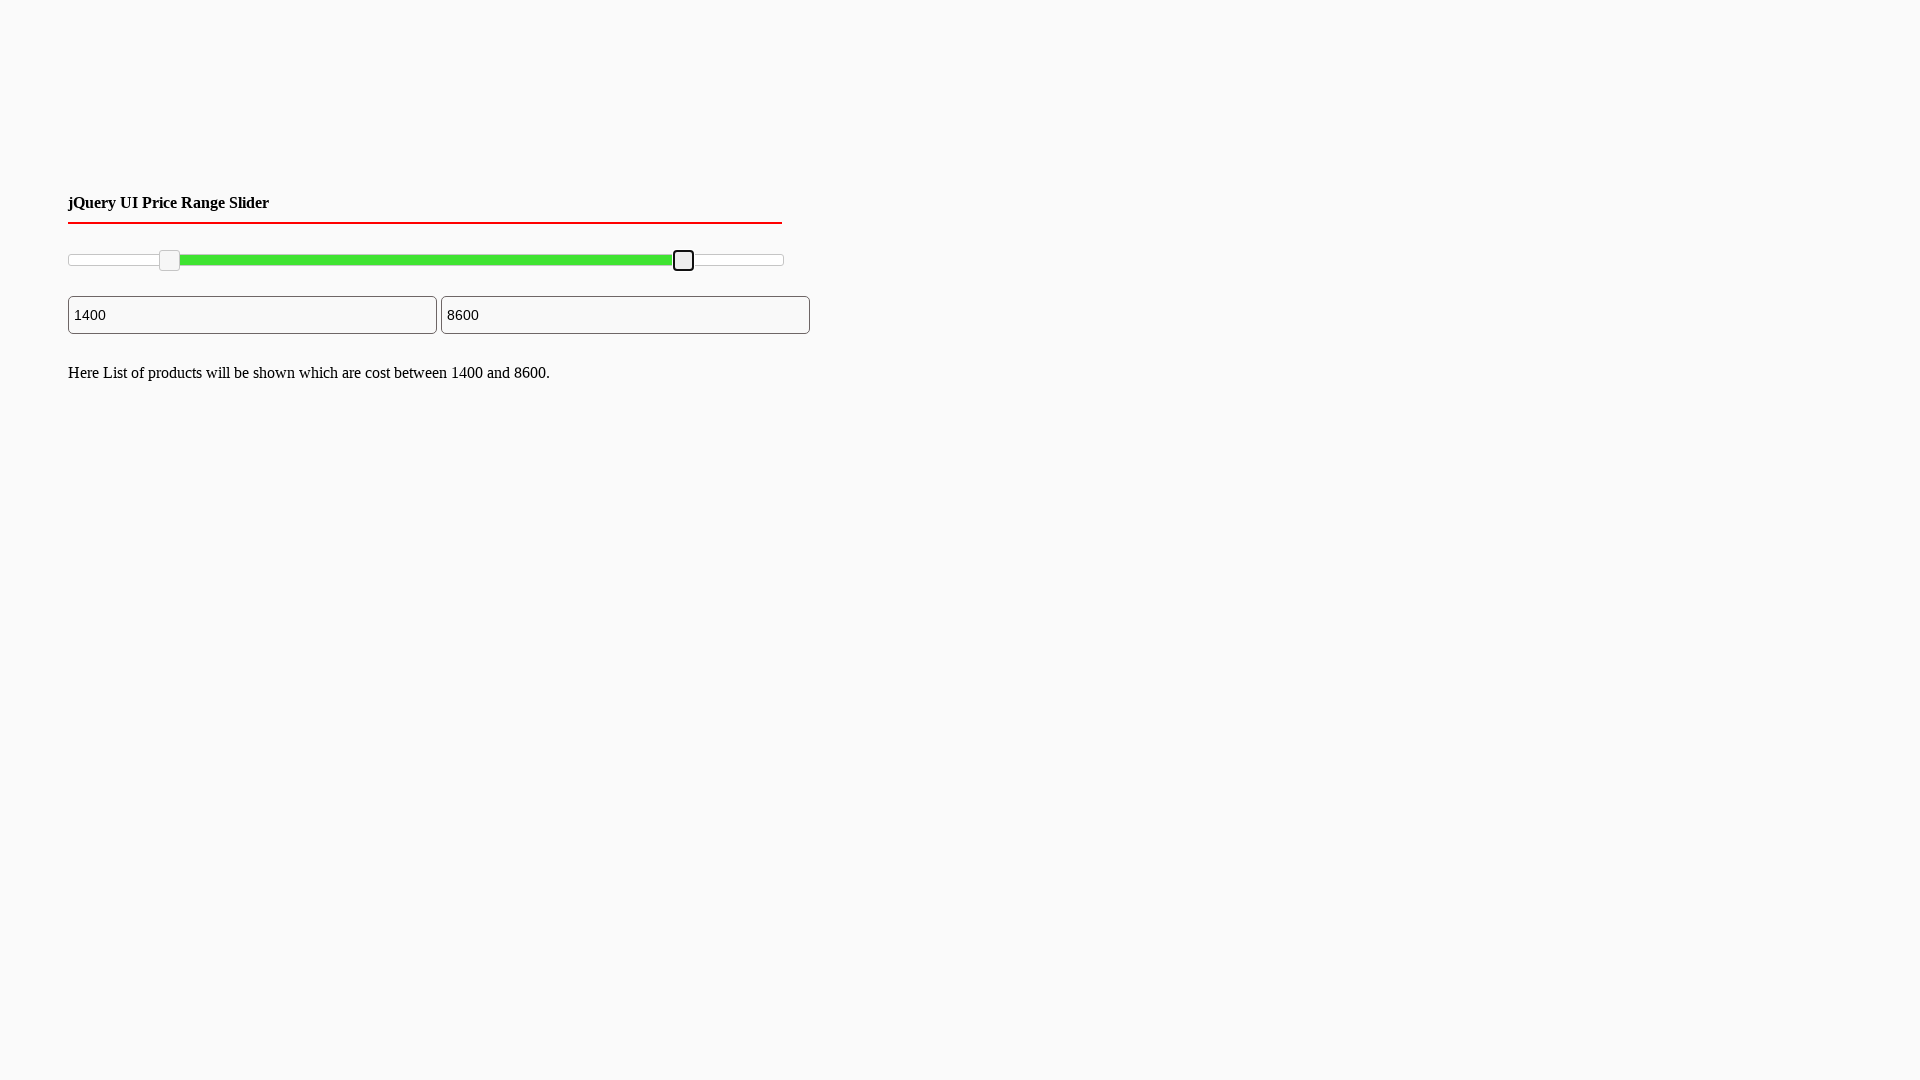